Opens the WCHT (Worthing Churches Homeless Projects) website, maximizes the browser window, and retrieves the page title to verify the page loaded correctly.

Starting URL: https://www.wcht.org.uk/

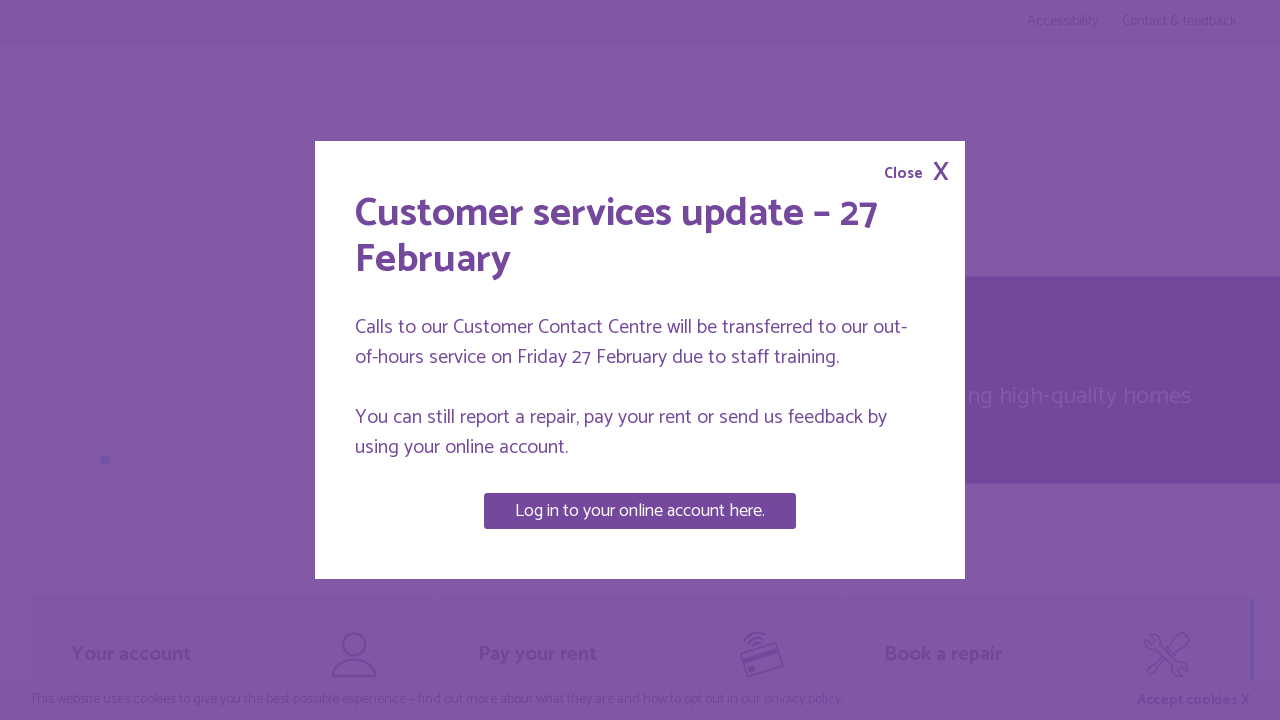

Navigated to WCHT website at https://www.wcht.org.uk/
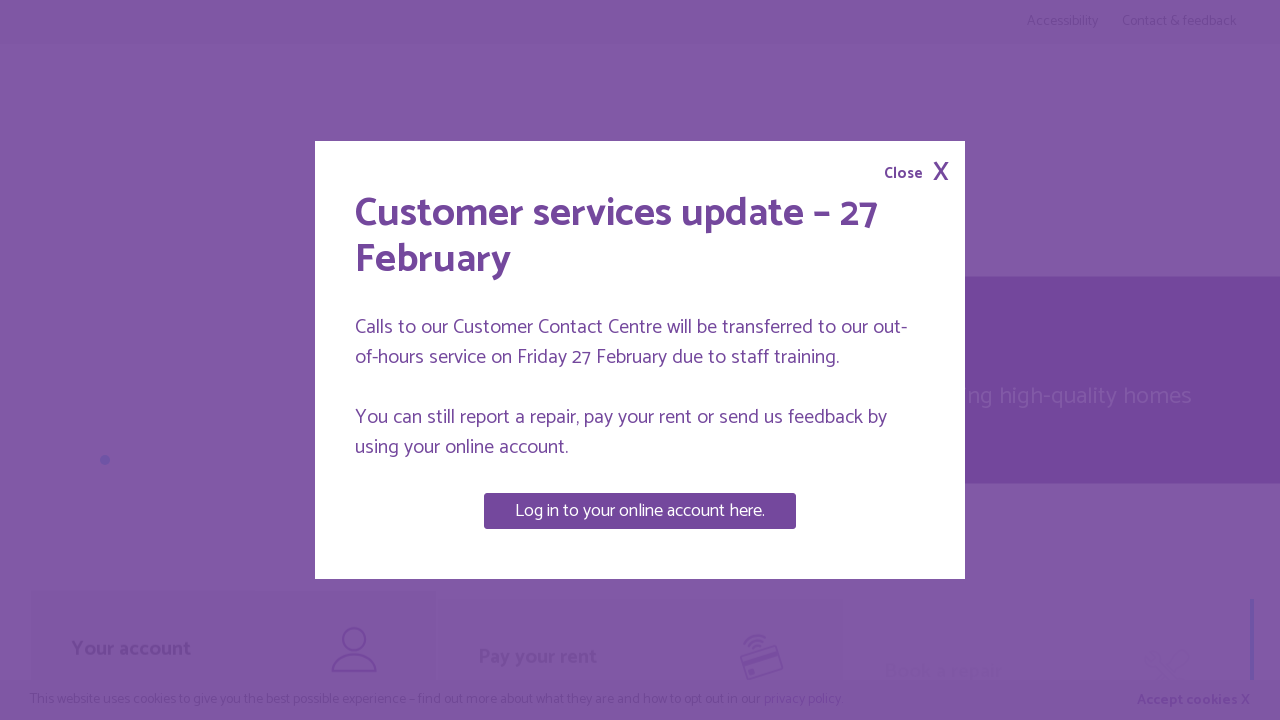

Maximized browser window
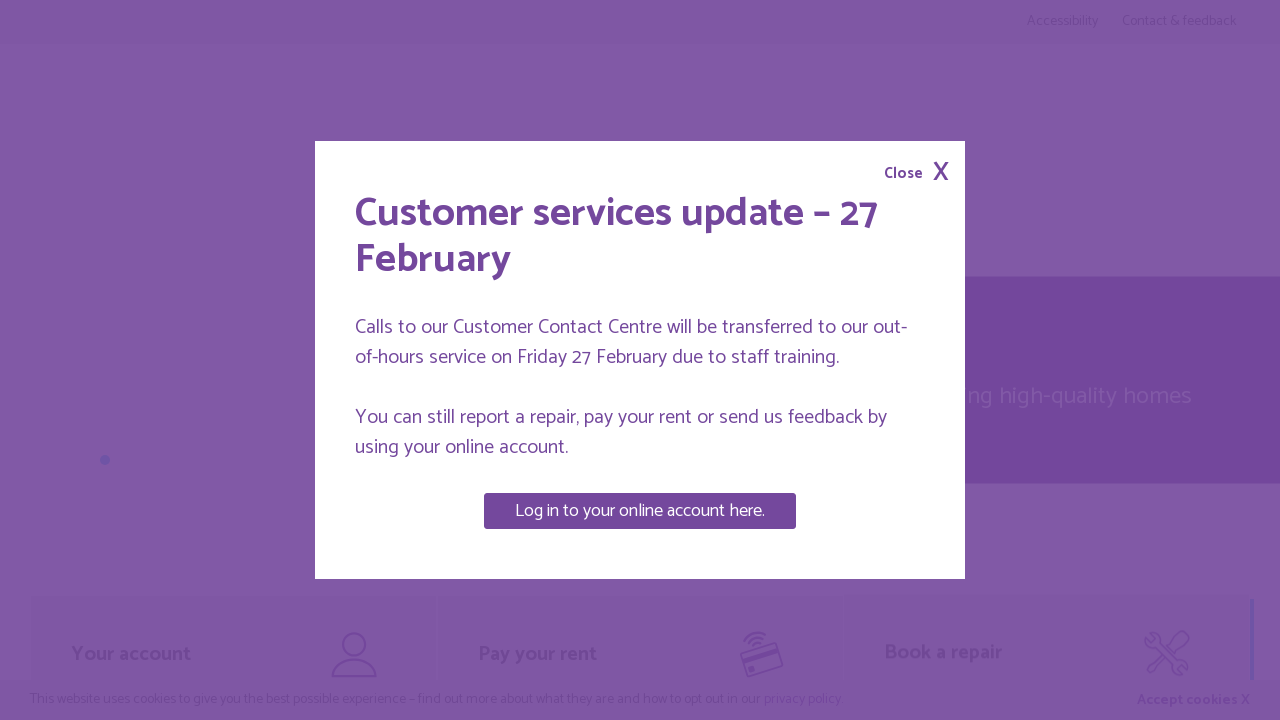

Page DOM content fully loaded
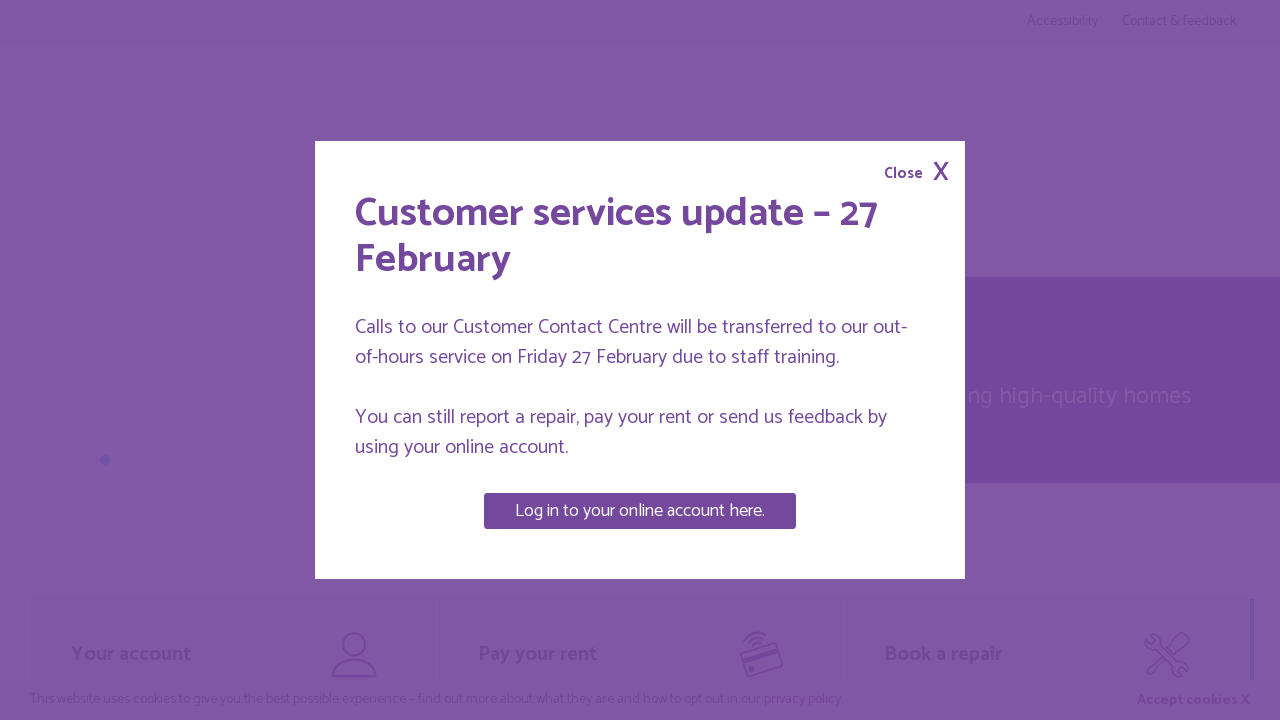

Retrieved page title: Watford Community Housing homepage | Watford Community Housing
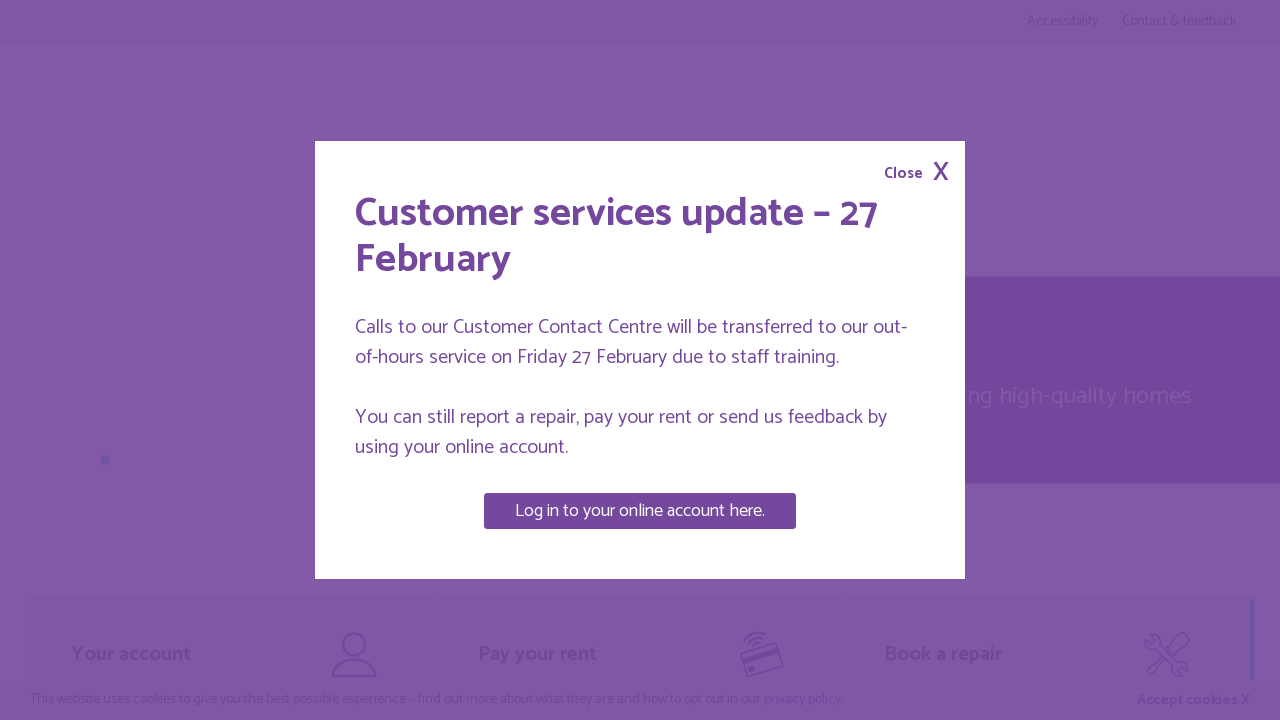

Printed page title to console: Main page Watford Community Housing homepage | Watford Community Housing
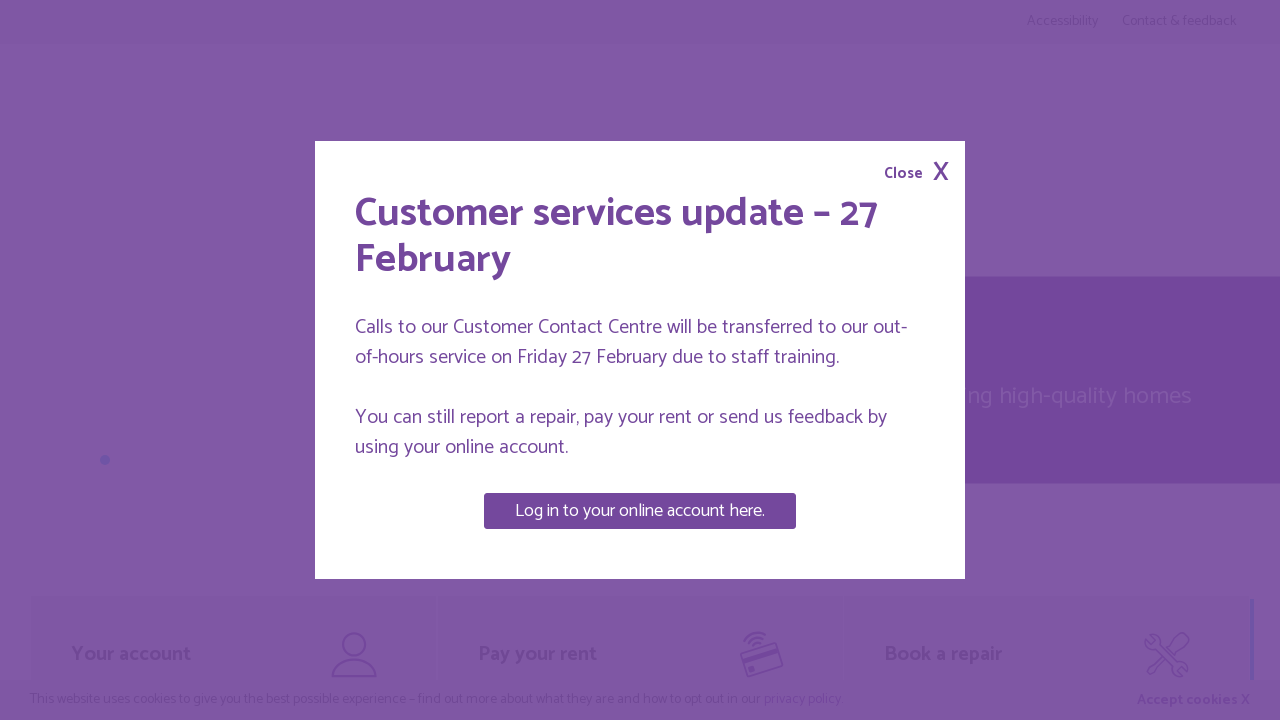

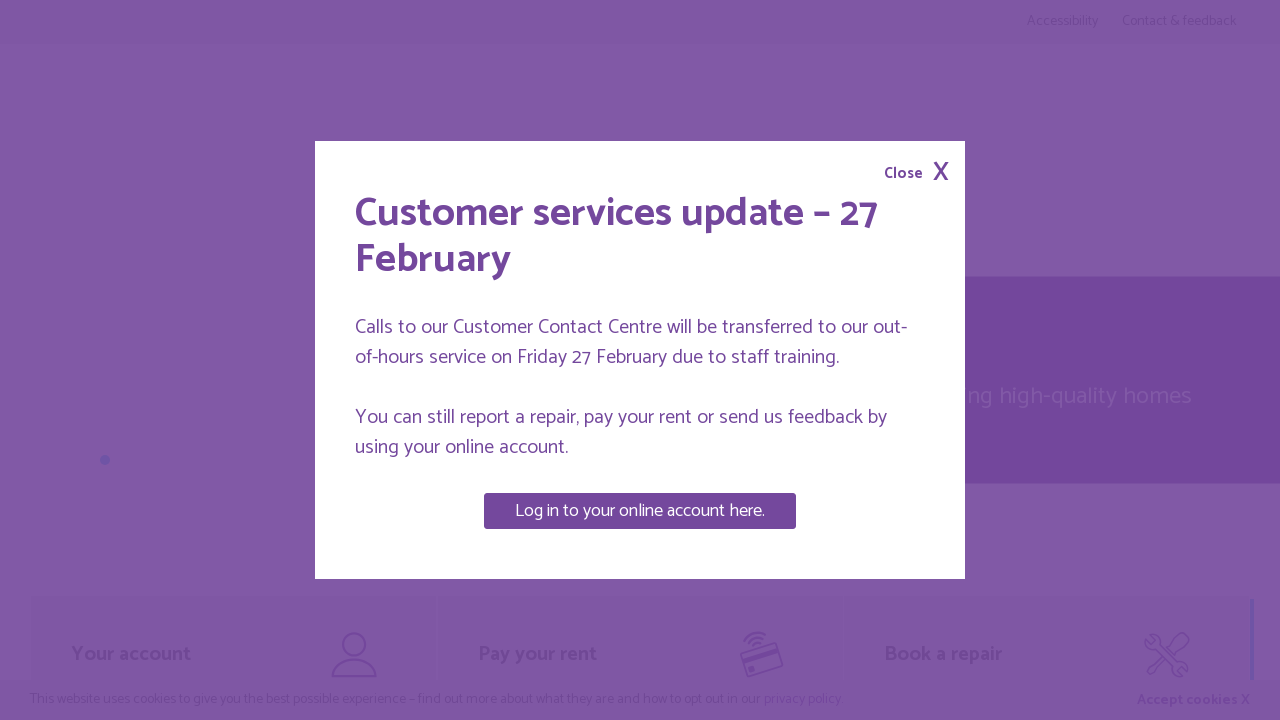